Tests dropdown selection by selecting "Three" option from the dropdown and verifying the selection.

Starting URL: https://www.selenium.dev/selenium/web/web-form.html

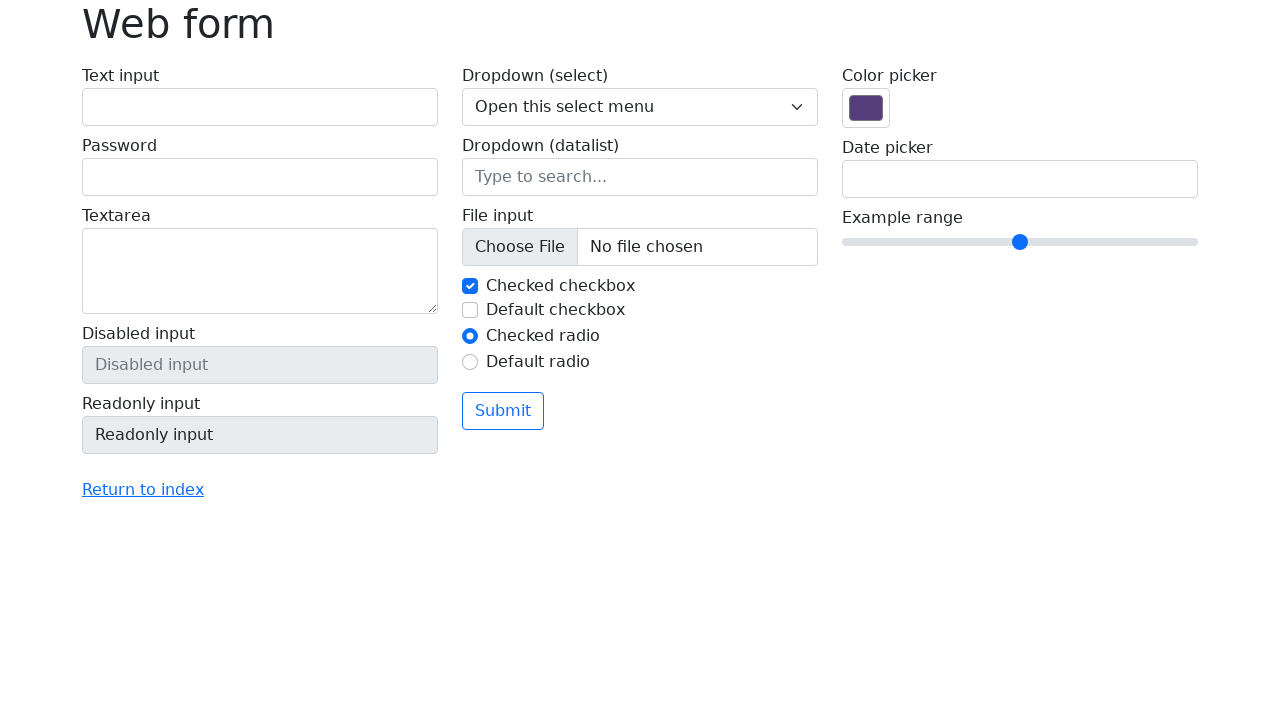

Navigated to web form page
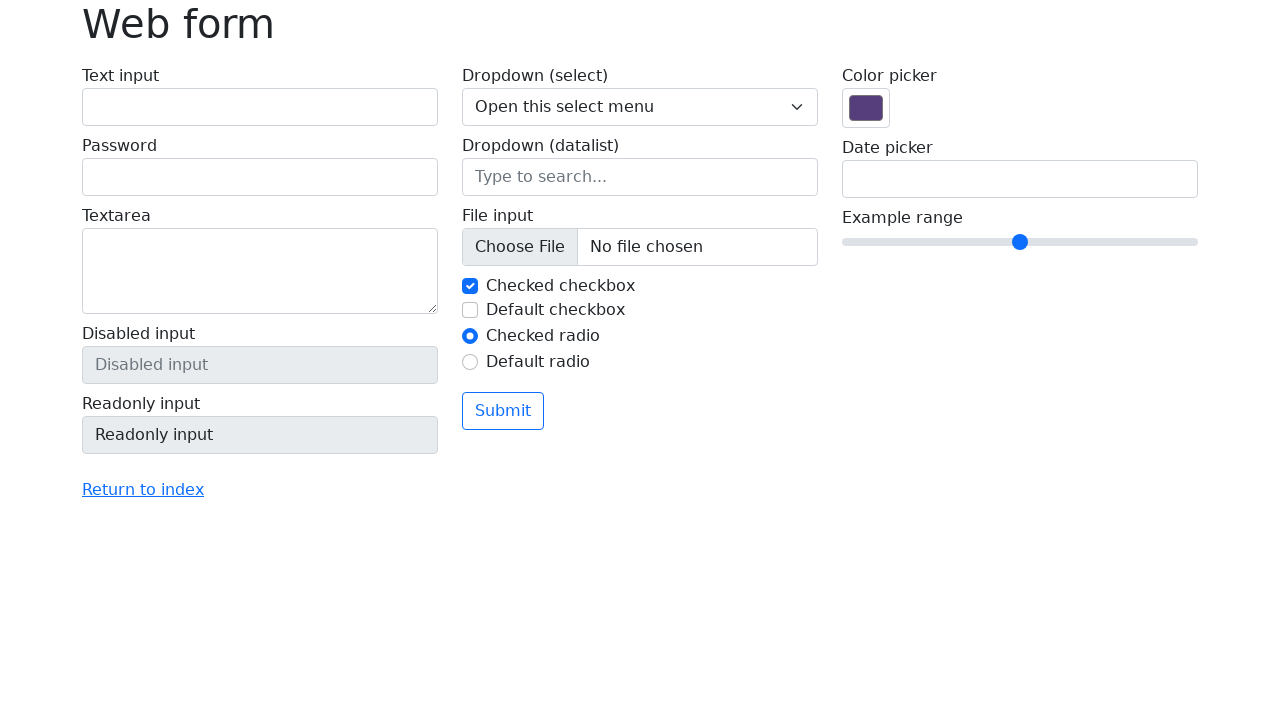

Selected 'Three' option from dropdown on select[name='my-select']
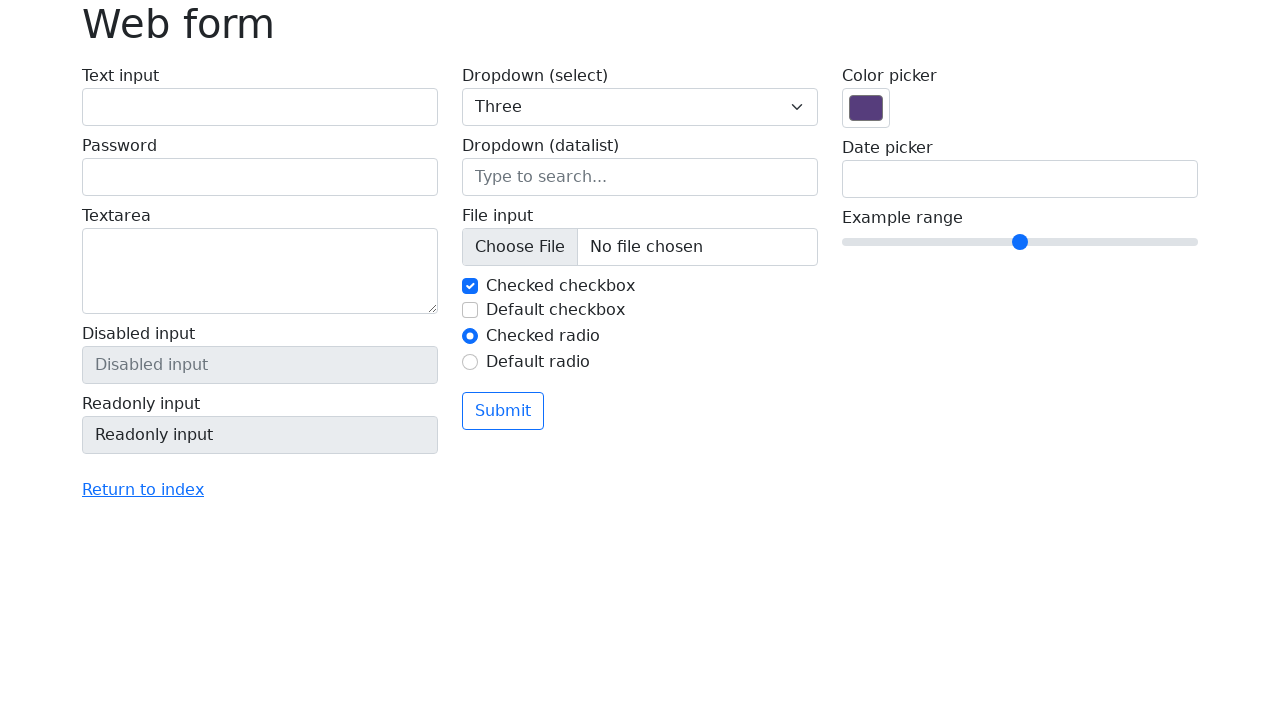

Verified that 'Three' option is selected
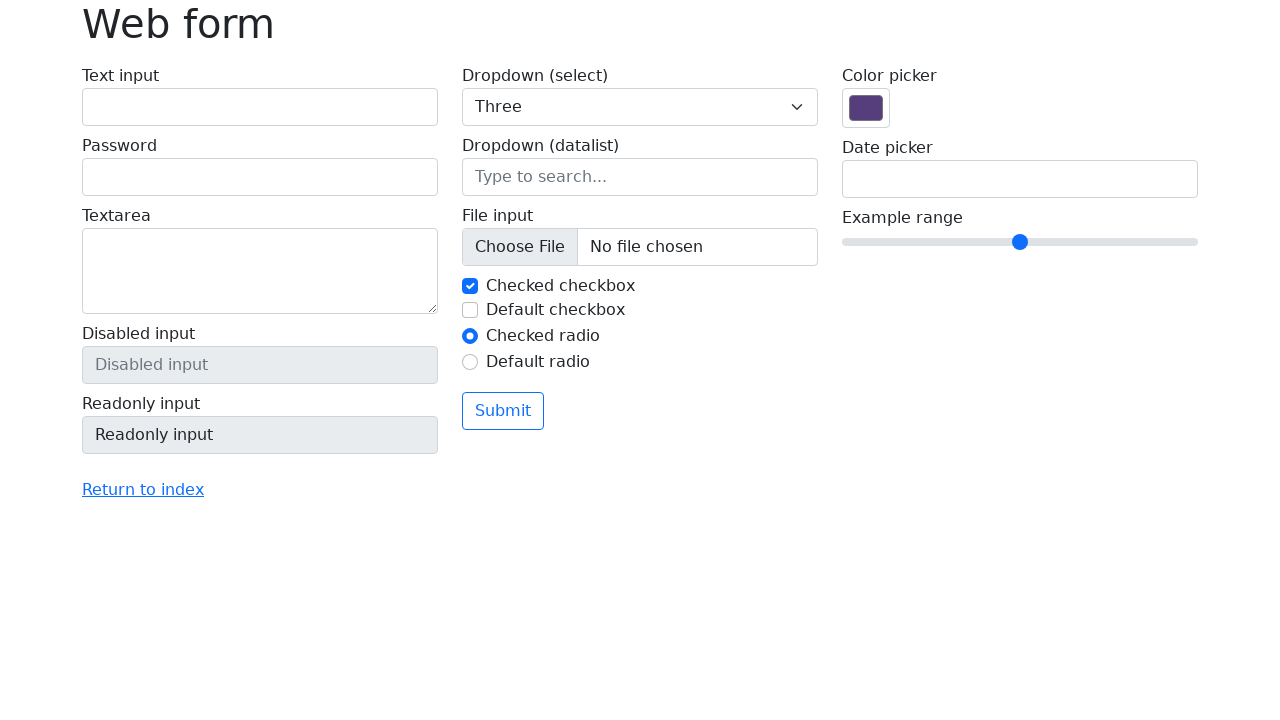

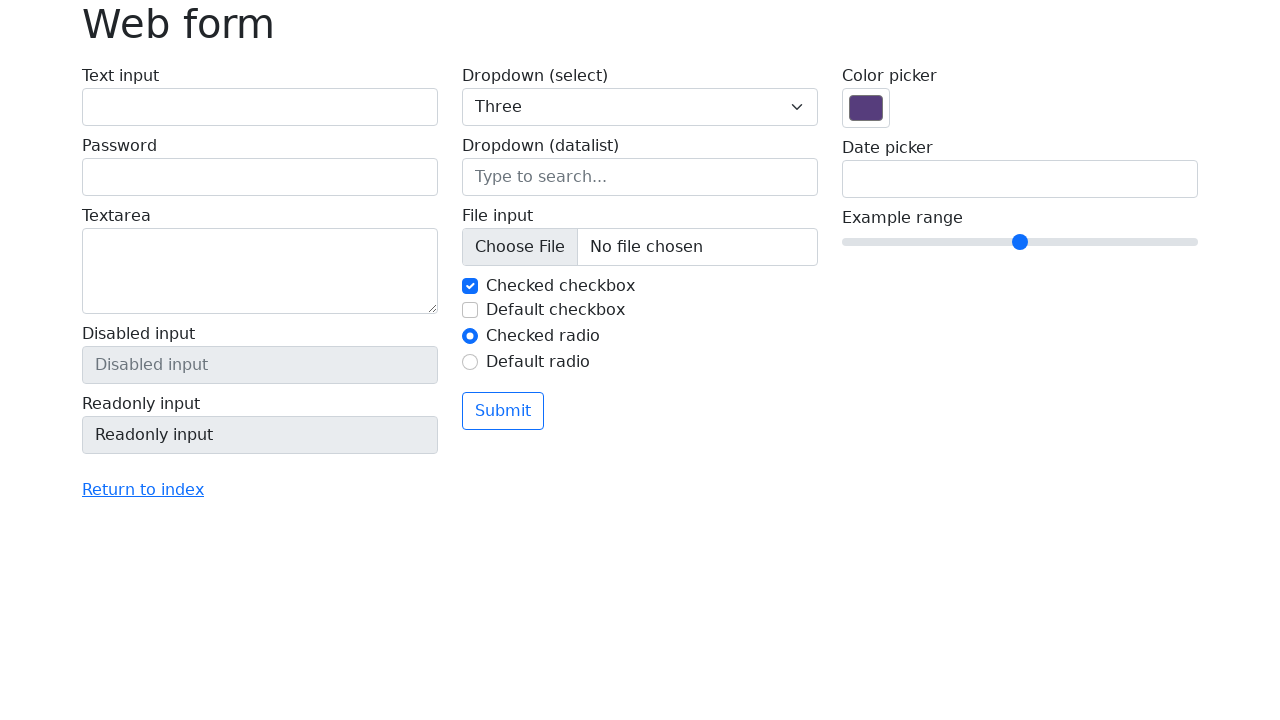